Navigates to the Selenium official website and clicks on the "About Selenium" link in the footer section

Starting URL: https://www.selenium.dev/

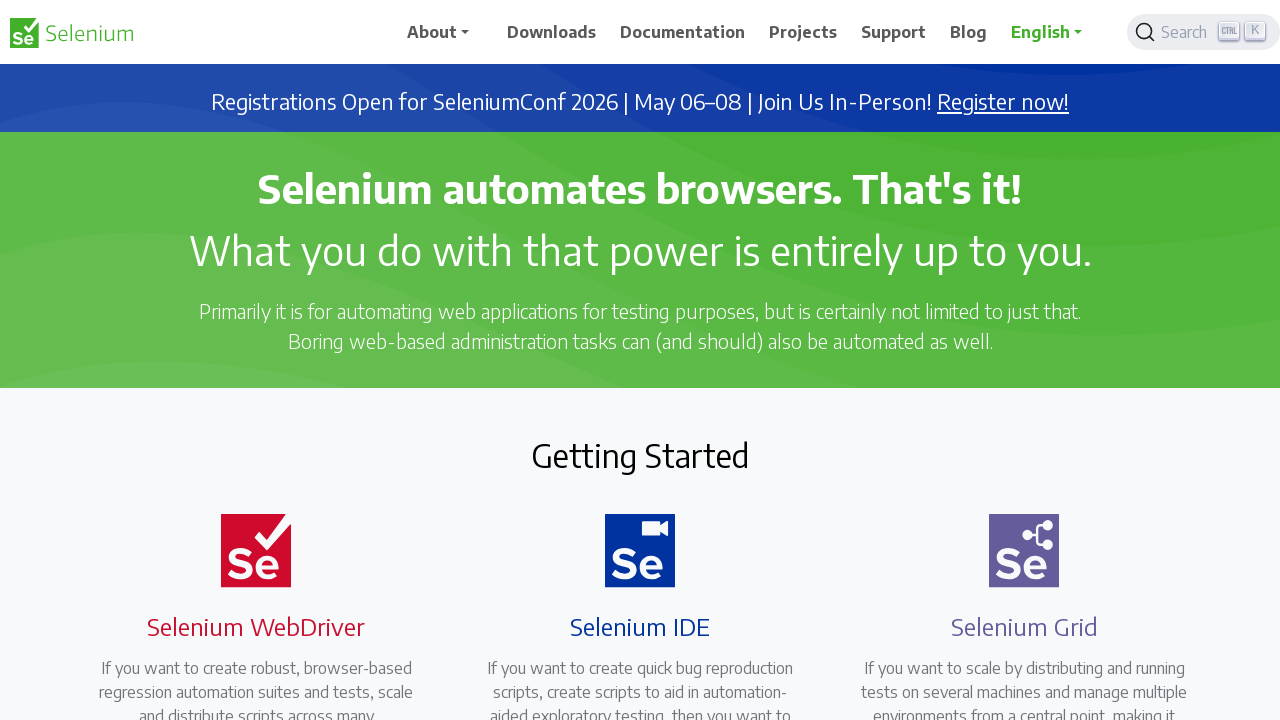

Navigated to Selenium official website
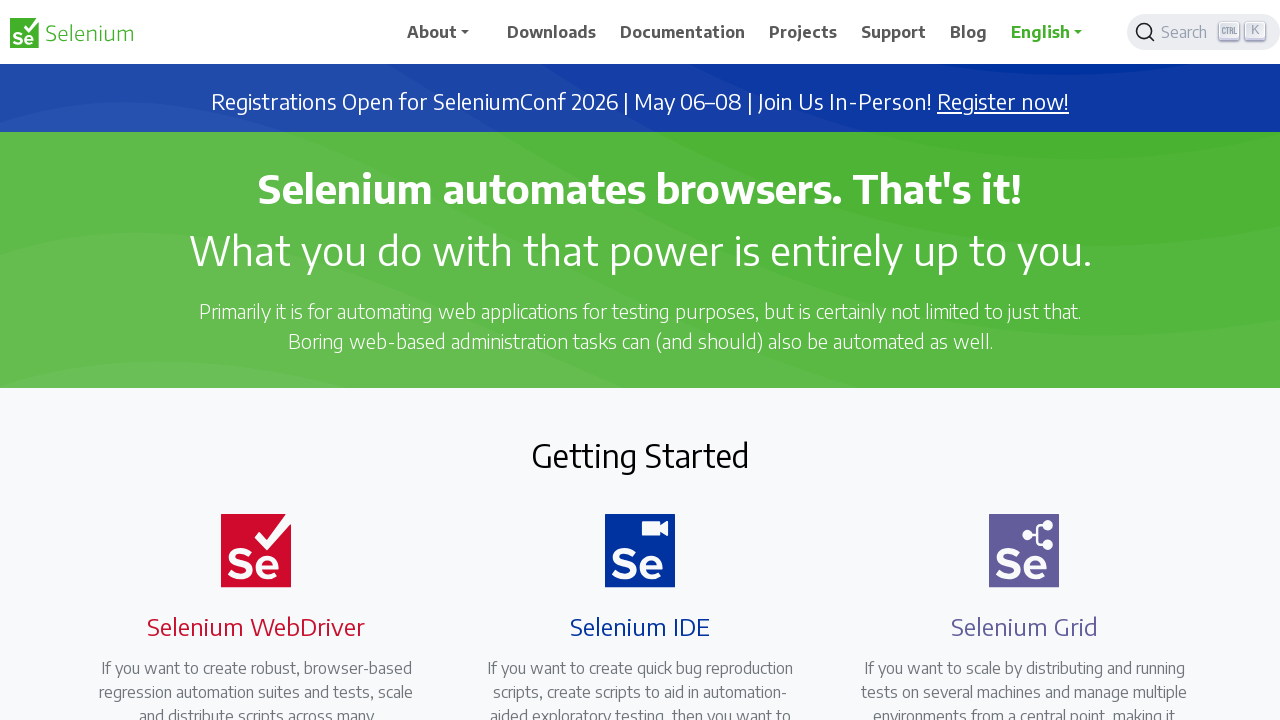

Clicked on 'About Selenium' link in footer section at (688, 636) on xpath=(//a[text()='About Selenium'])[2]
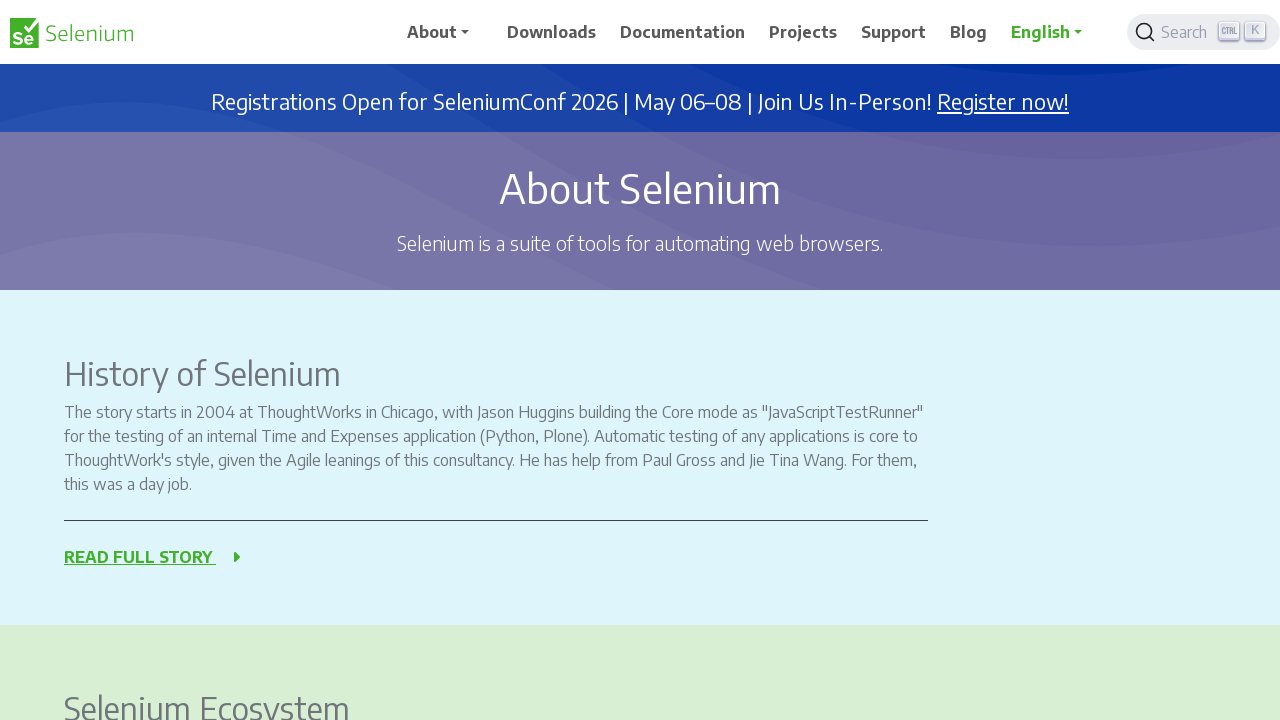

Page navigation completed and DOM content loaded
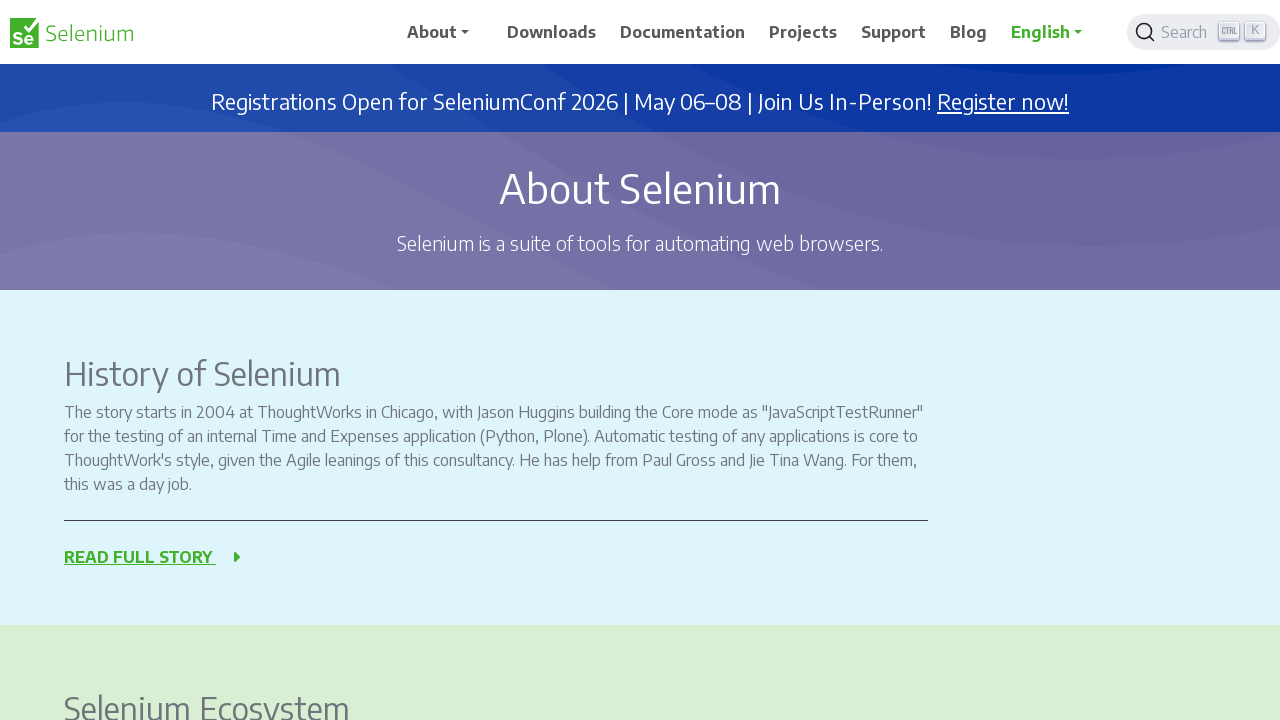

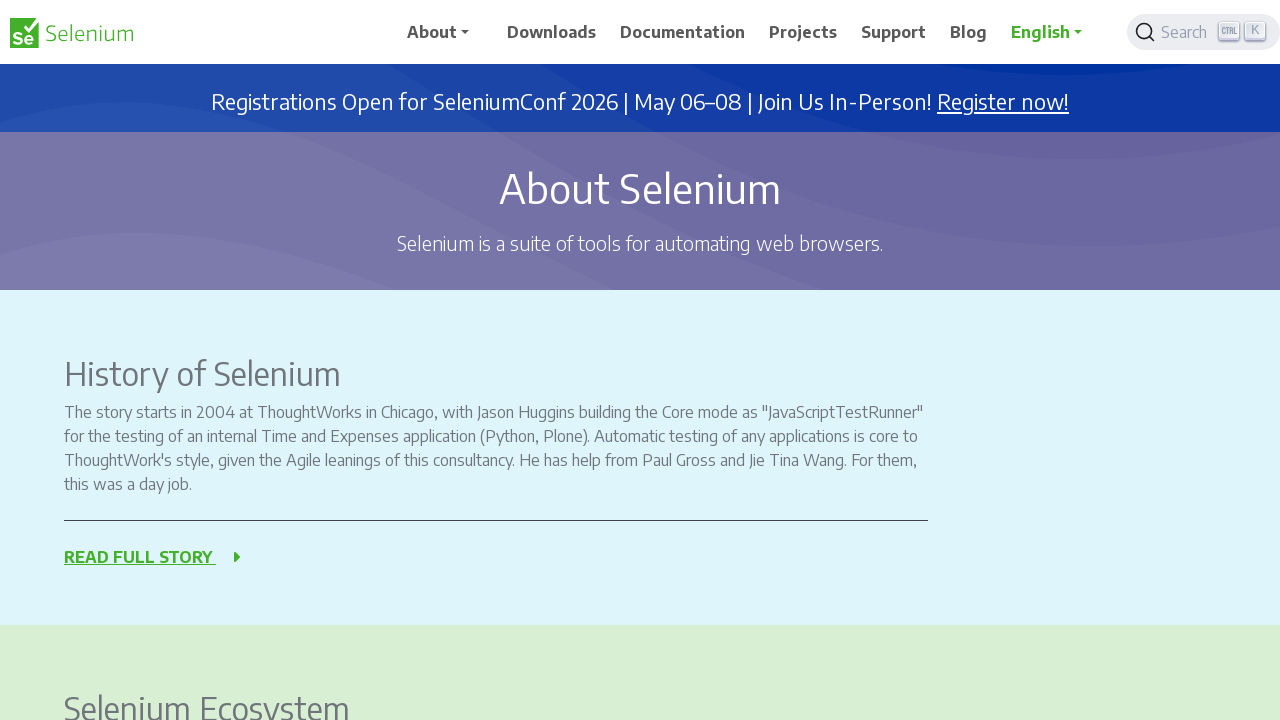